Tests dynamic loading functionality where a hidden element becomes visible after clicking a button. Clicks the start button, waits for the finish element to be displayed, and verifies the text content.

Starting URL: http://the-internet.herokuapp.com/dynamic_loading/1

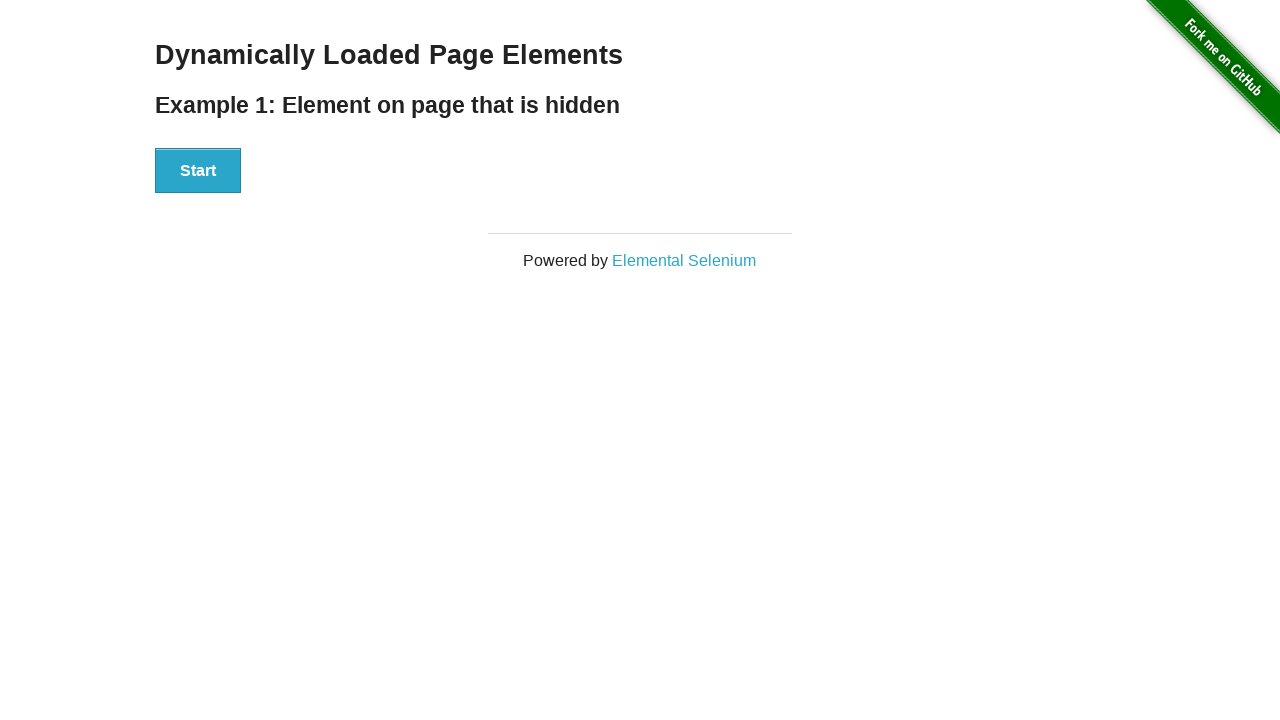

Clicked the Start button to trigger dynamic loading at (198, 171) on #start button
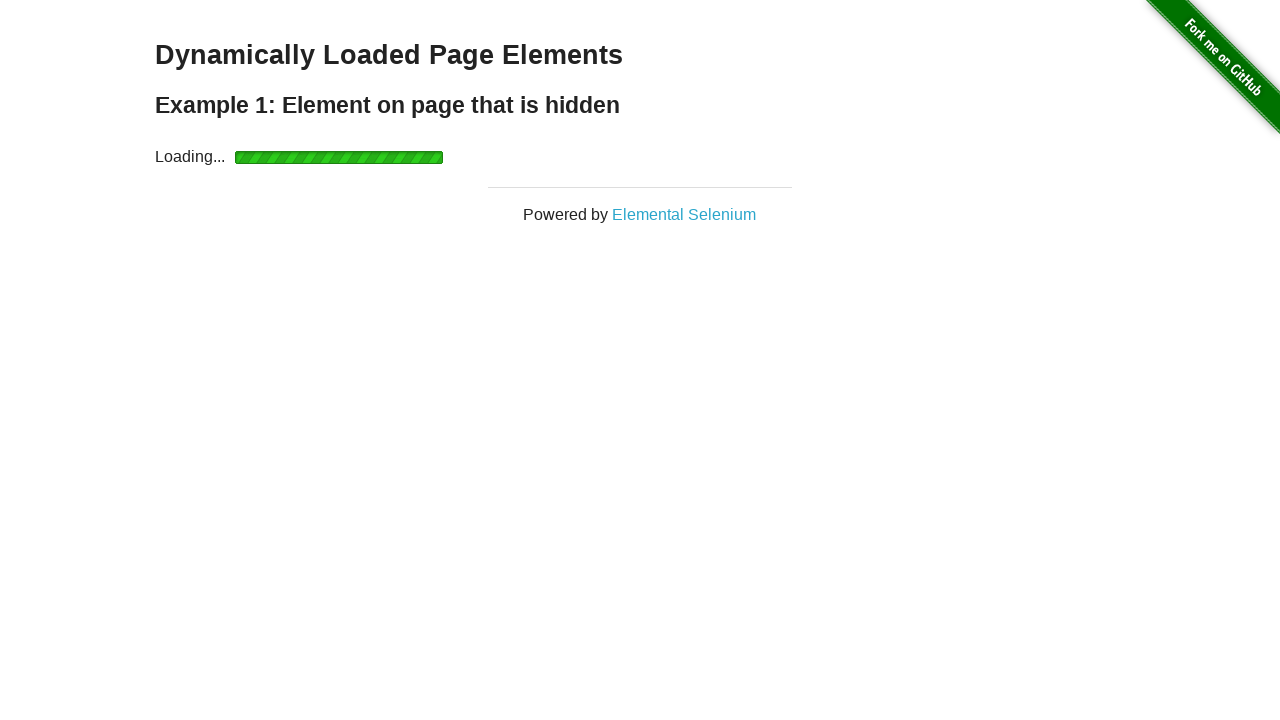

Waited for the finish element to become visible
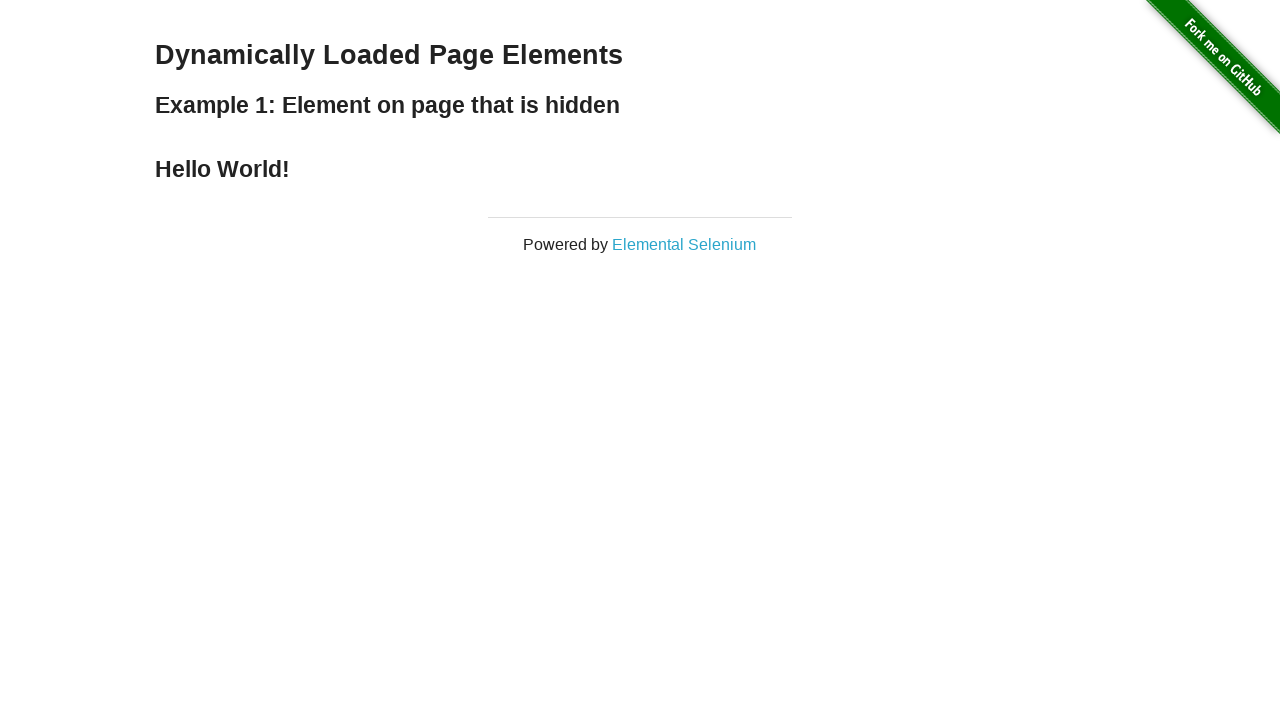

Retrieved text content from finish element
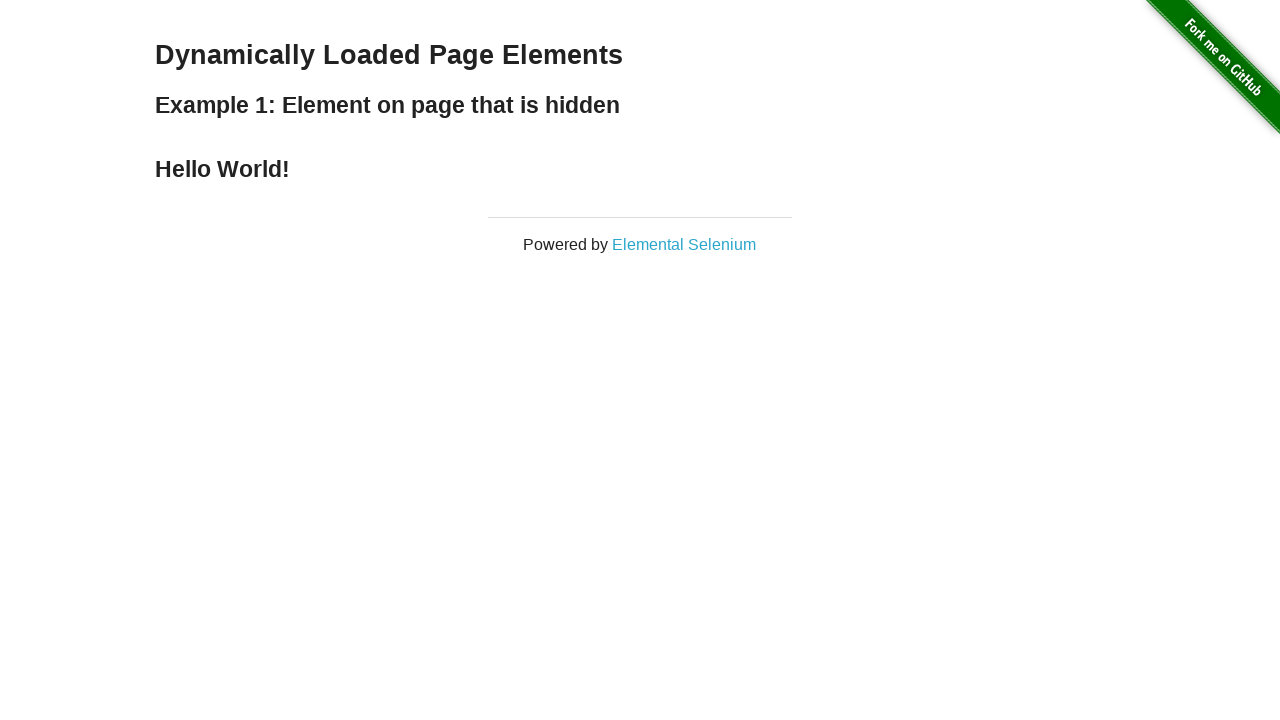

Verified finish text equals 'Hello World!'
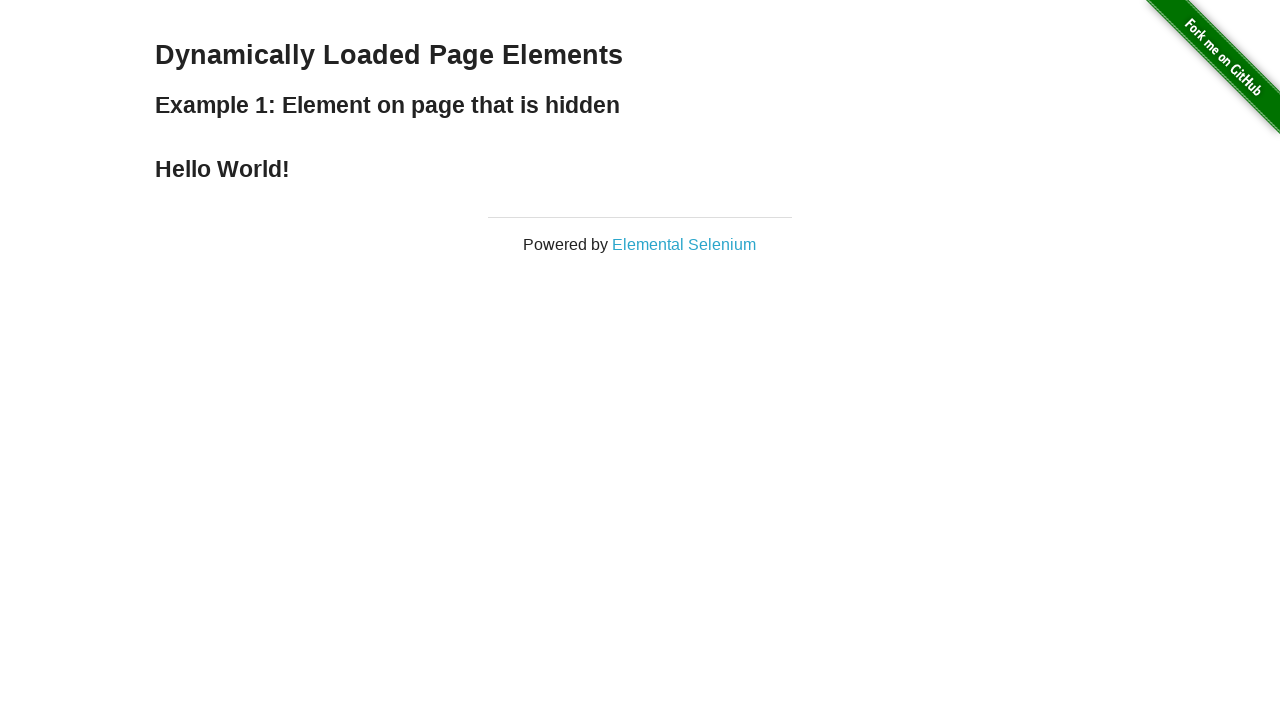

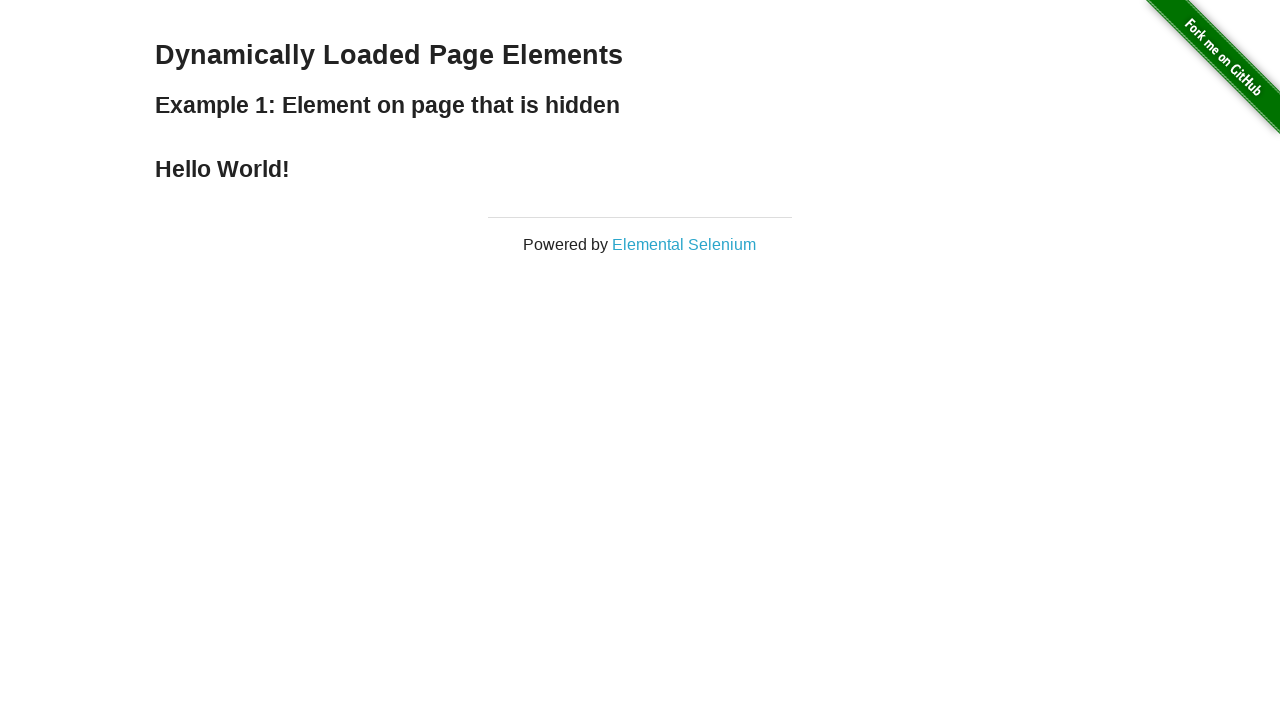